Tests radio button selection on a form by verifying default selection and clicking to select a different radio button option

Starting URL: https://testpages.herokuapp.com/styled/basic-html-form-test.html

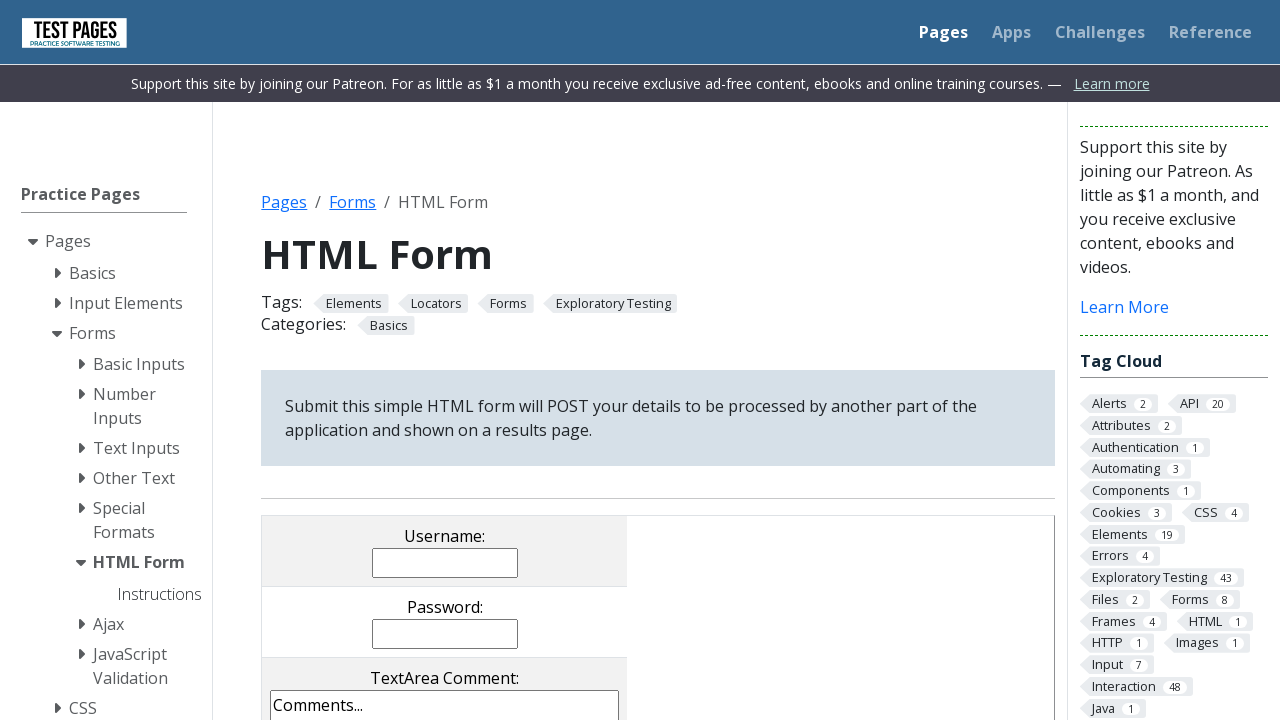

Located radio button with value 'rd2'
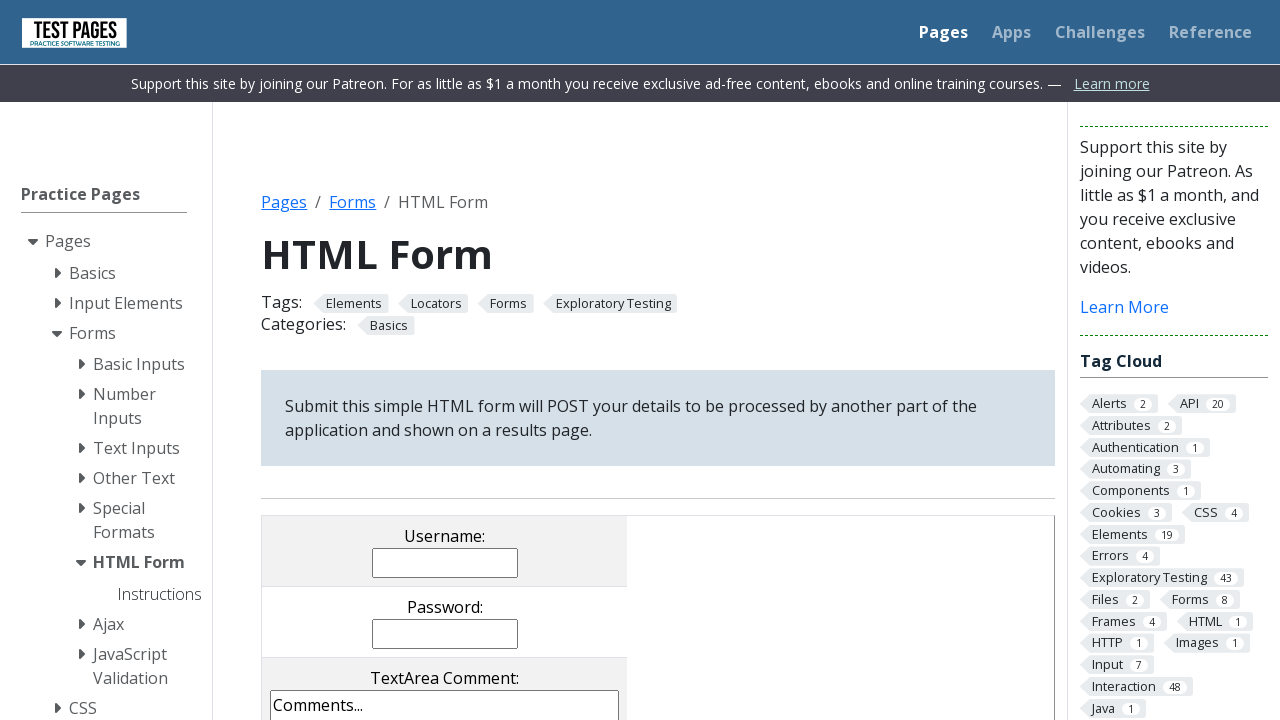

Verified radio button 'rd2' is selected by default
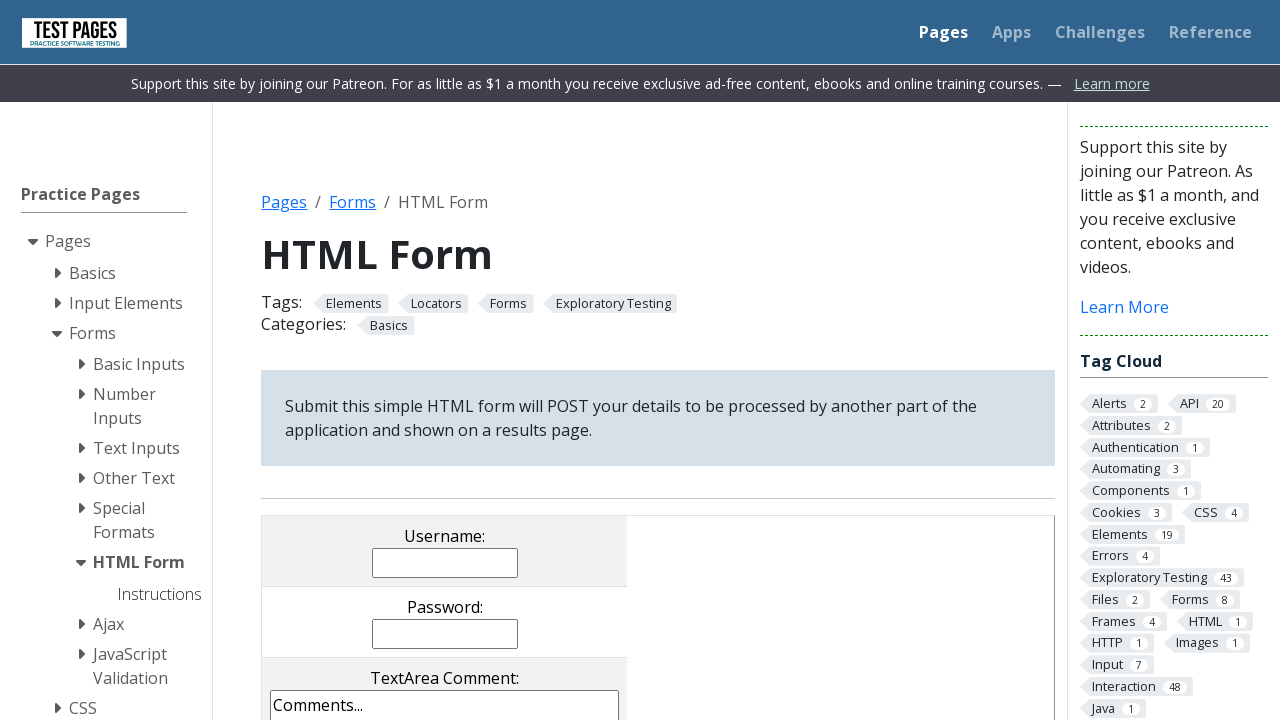

Located radio button with value 'rd3'
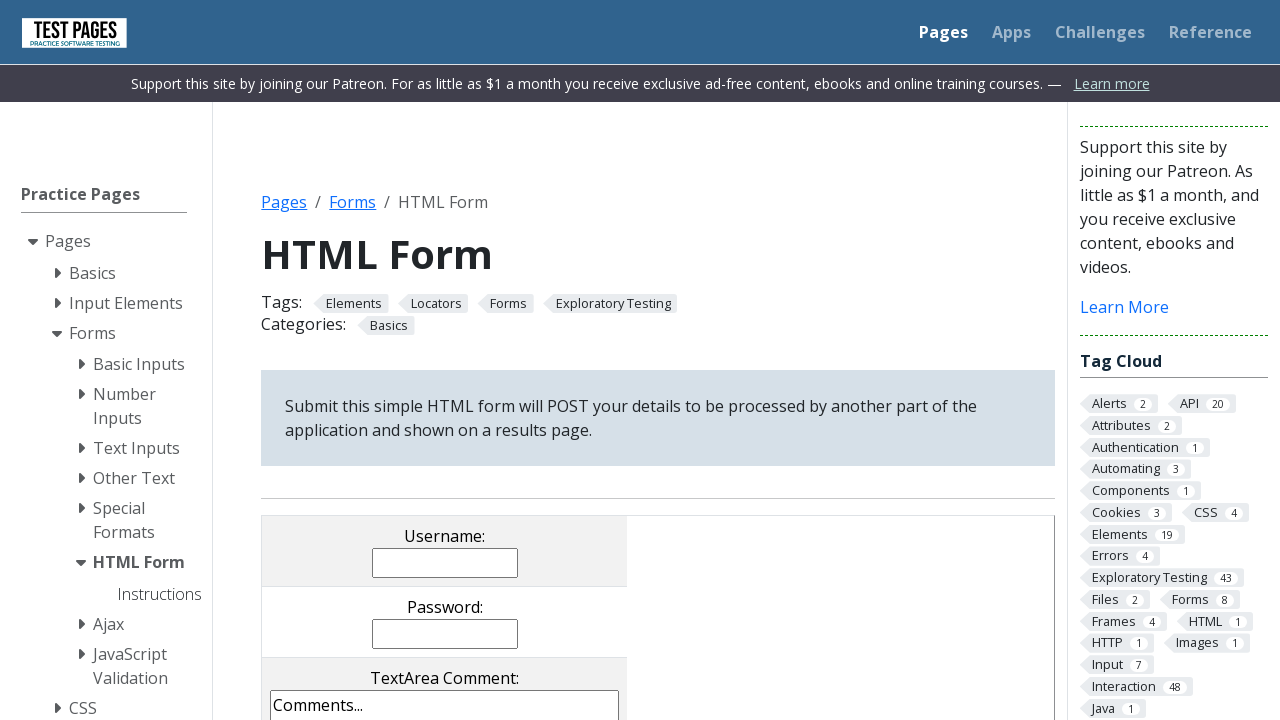

Clicked radio button 'rd3' to select it at (488, 360) on input[name='radioval'][value='rd3']
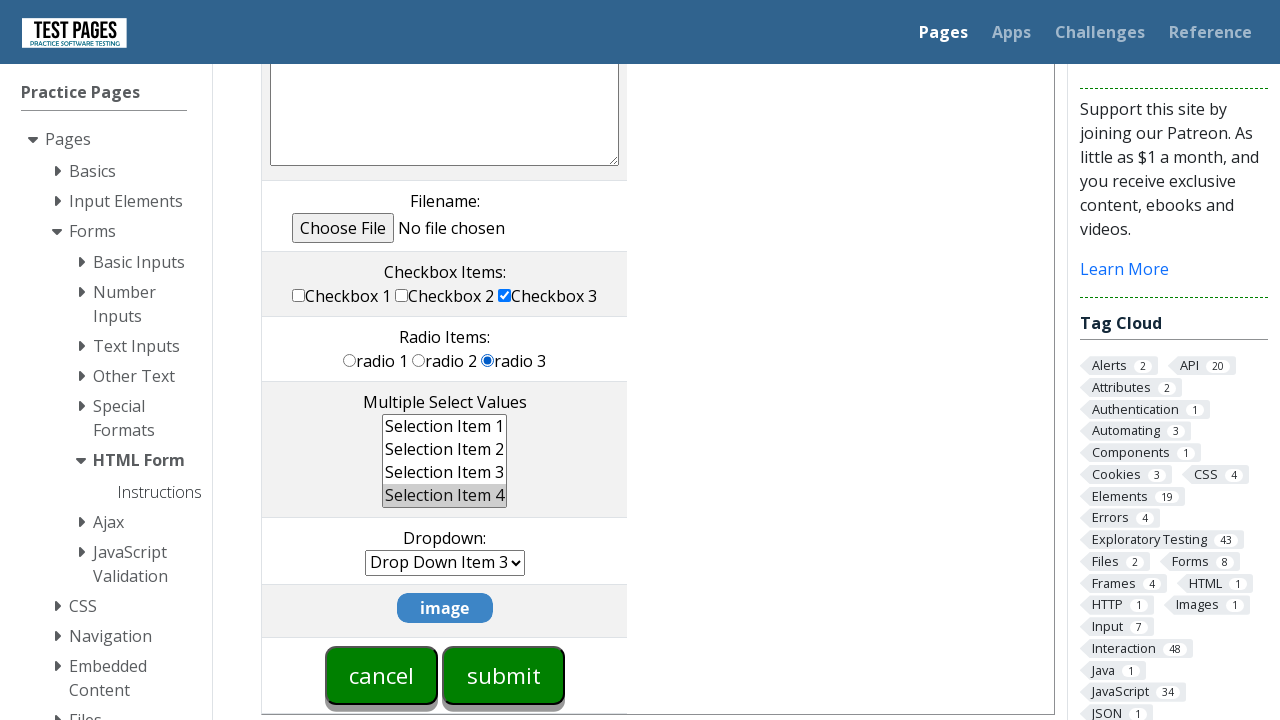

Verified radio button 'rd3' is now selected
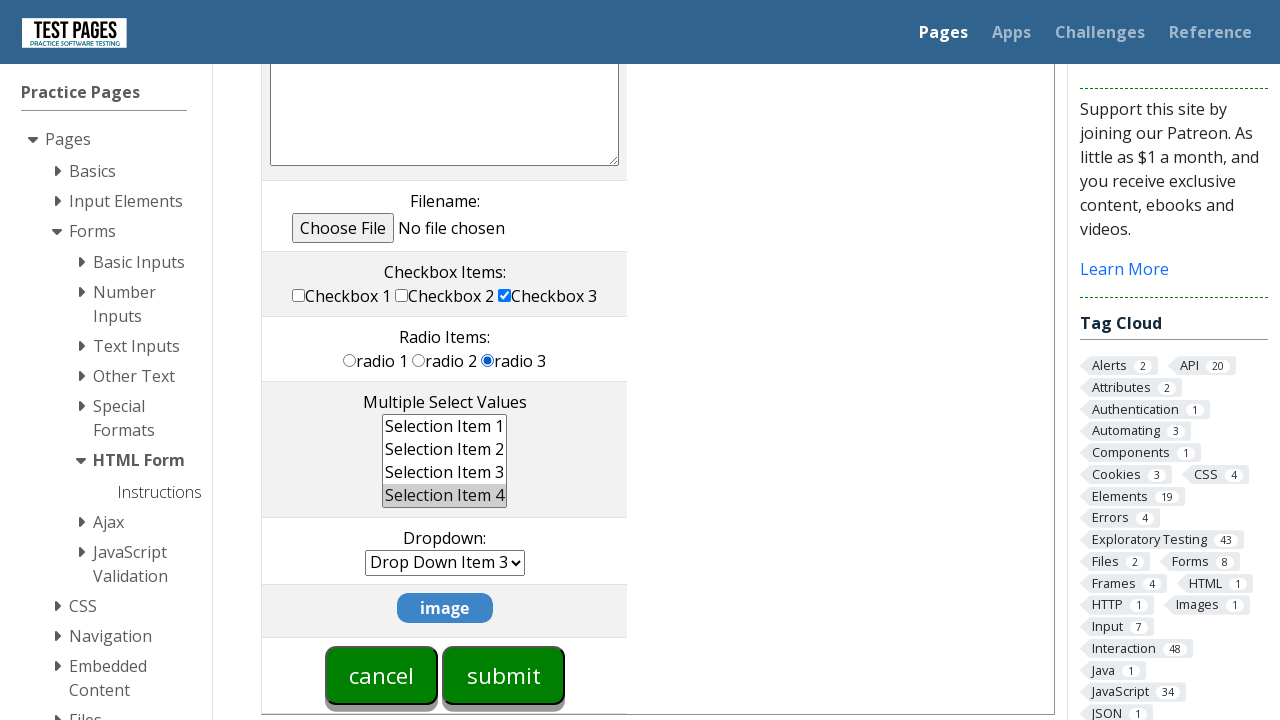

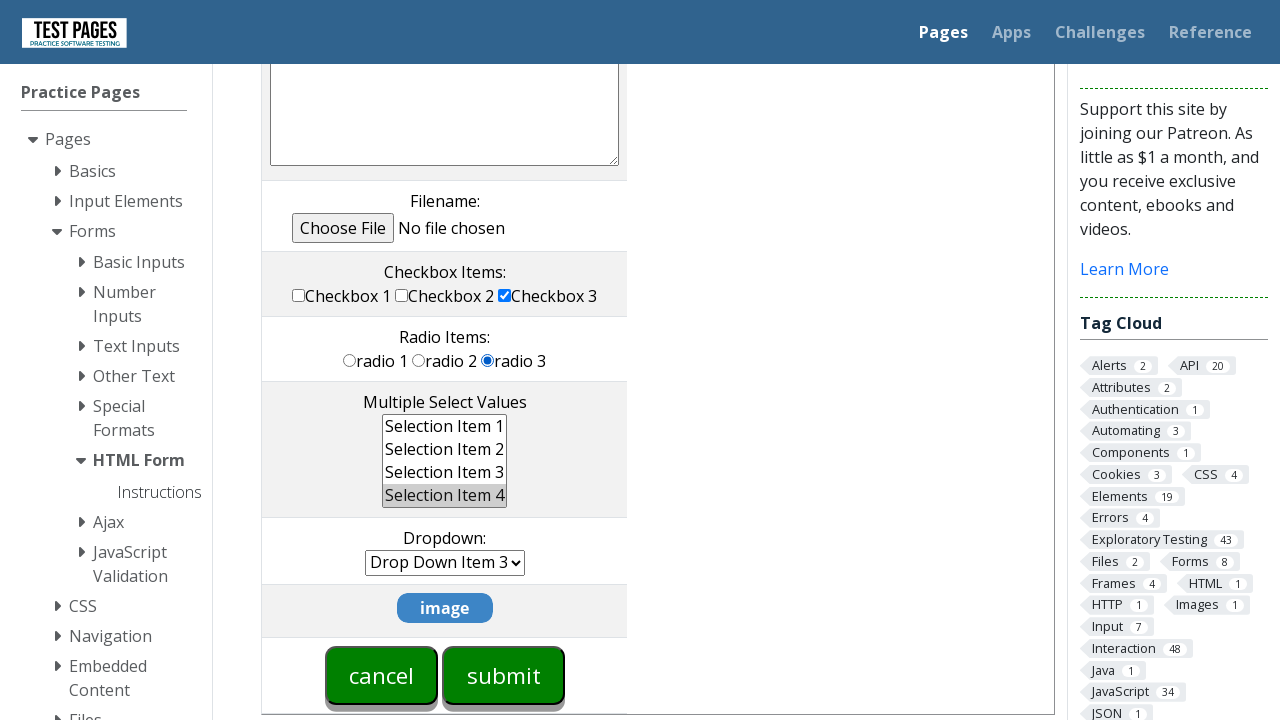